Tests checking and then unchecking the first checkbox

Starting URL: https://the-internet.herokuapp.com/checkboxes

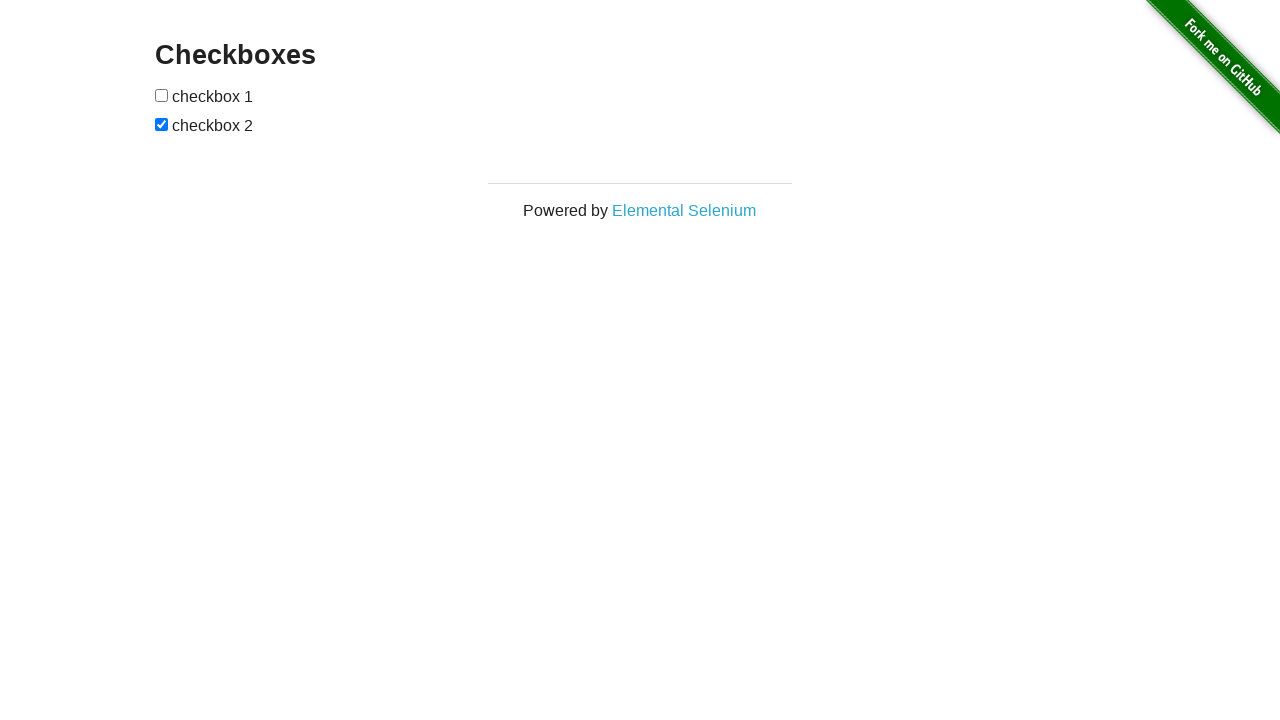

Located the first checkbox element
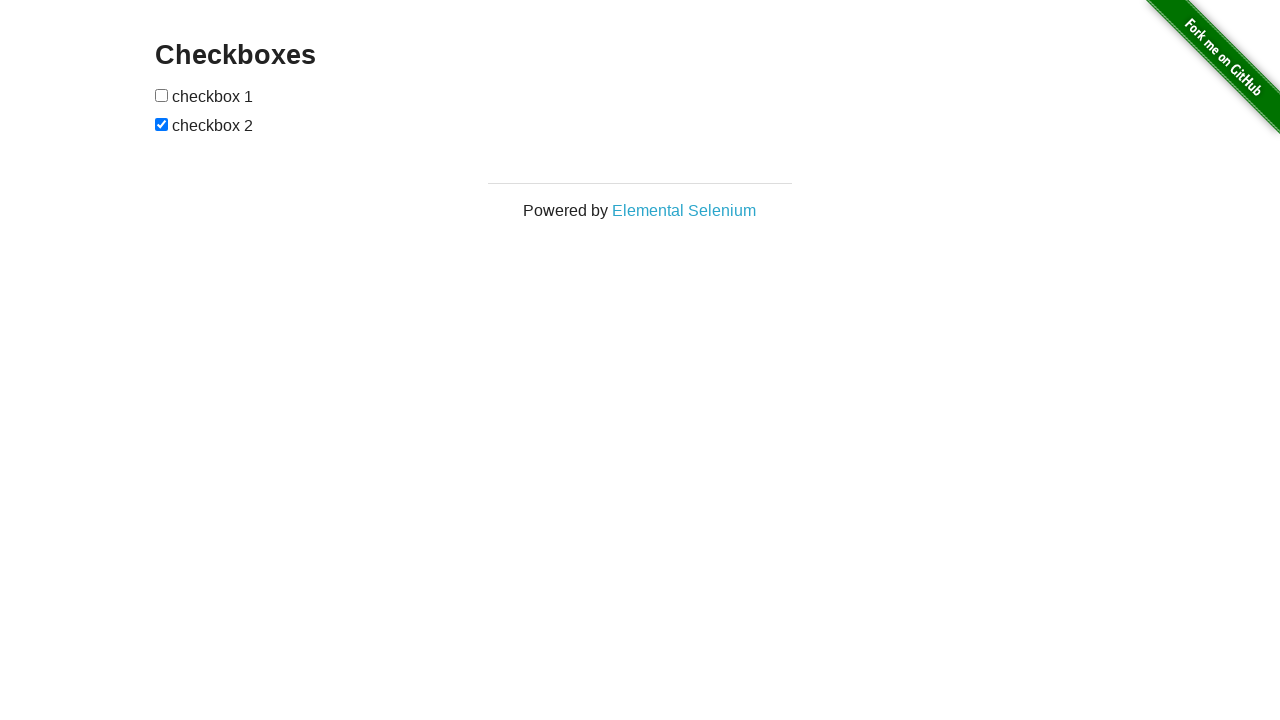

Checked the first checkbox at (162, 95) on input[type='checkbox'] >> nth=0
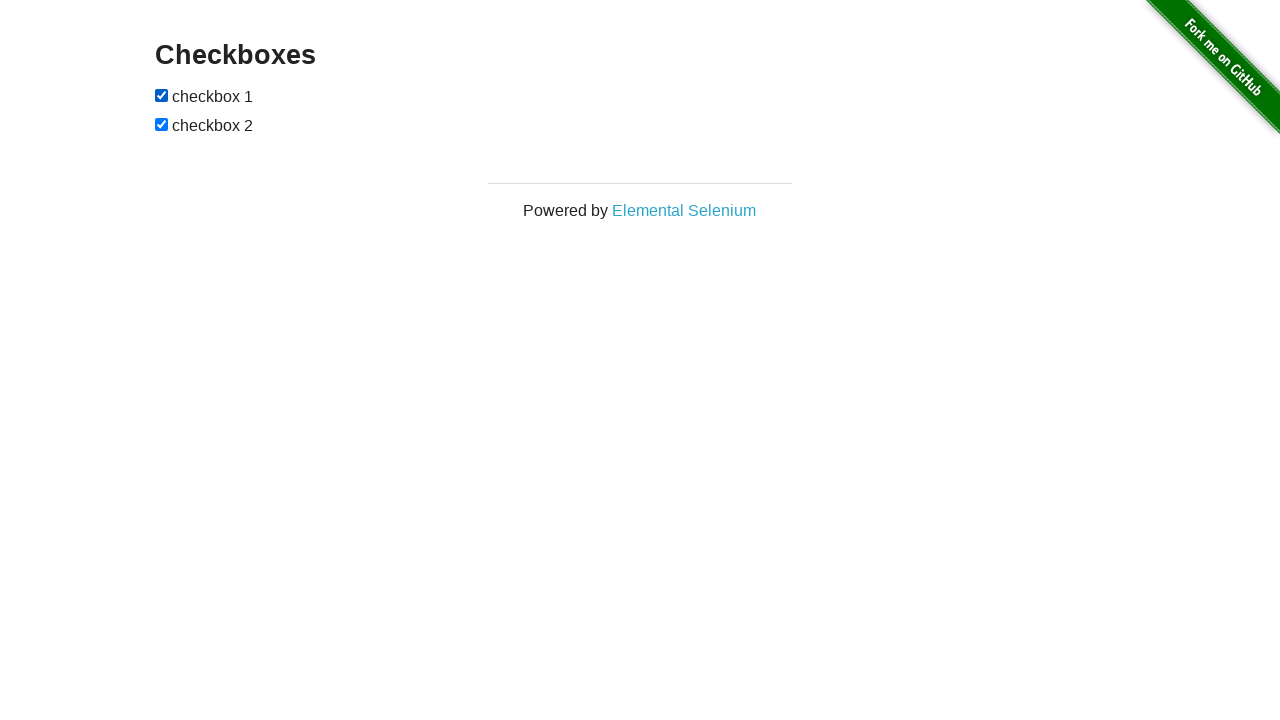

Unchecked the first checkbox at (162, 95) on input[type='checkbox'] >> nth=0
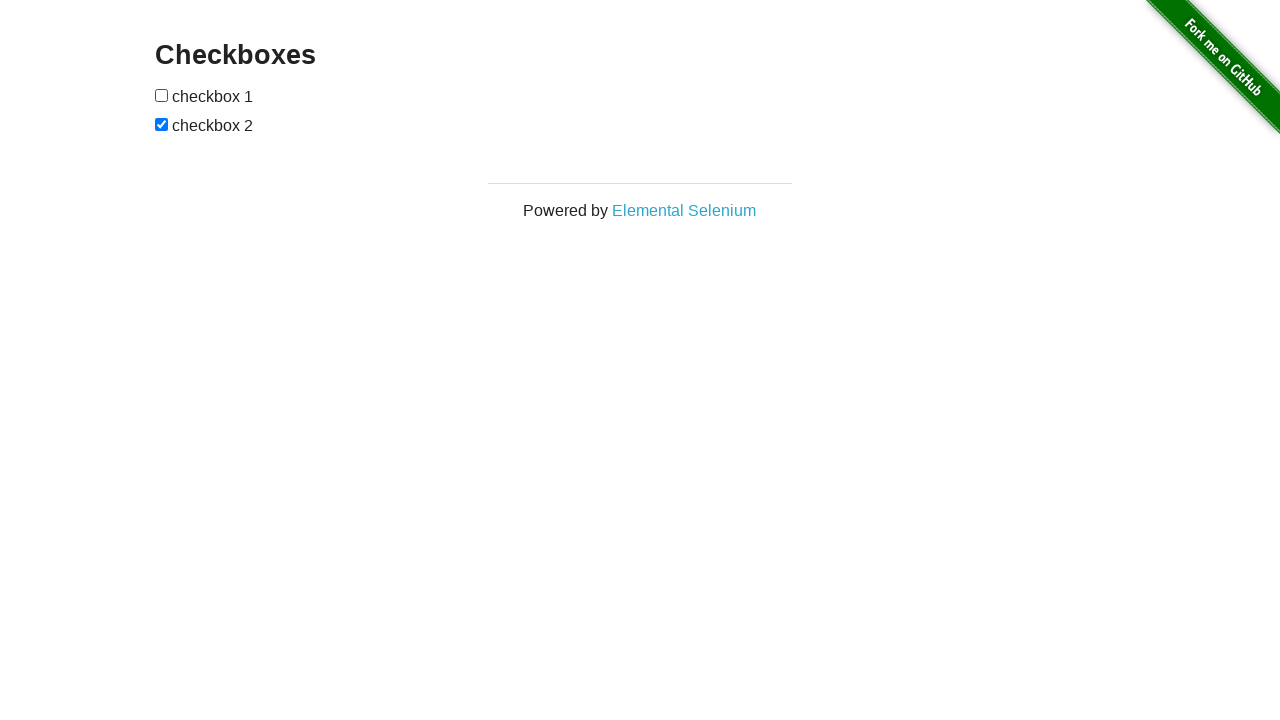

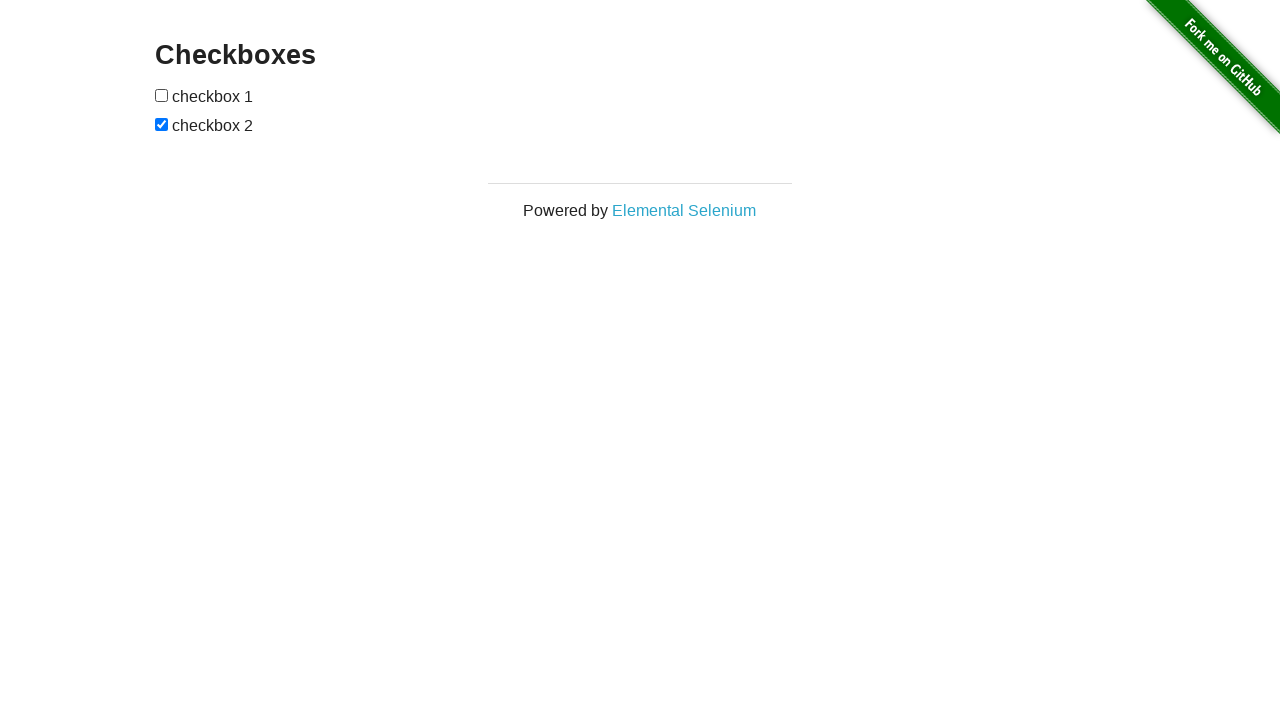